Tests double-click functionality on a practice automation website by filling a text field and performing a double-click action on a button

Starting URL: https://testautomationpractice.blogspot.com/

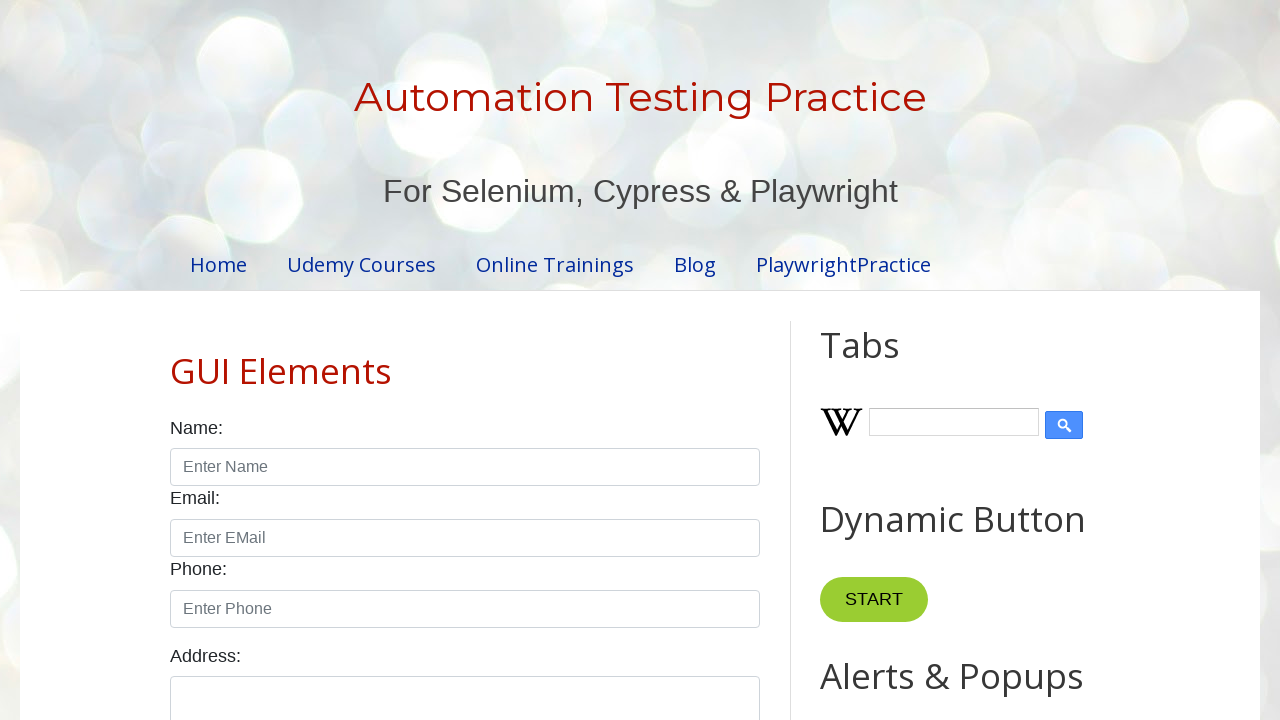

Cleared the text field on xpath=//input[@id='field1']
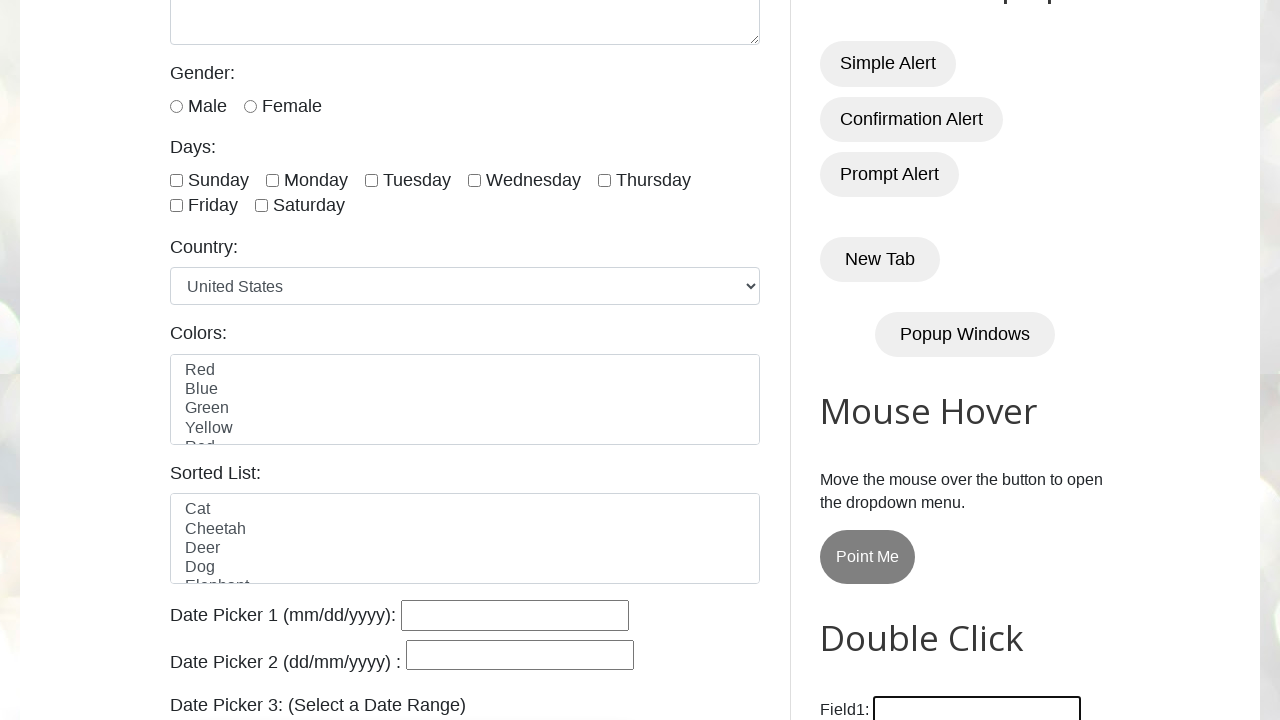

Filled text field with 'Akula Charanteja...!!!!' on xpath=//input[@id='field1']
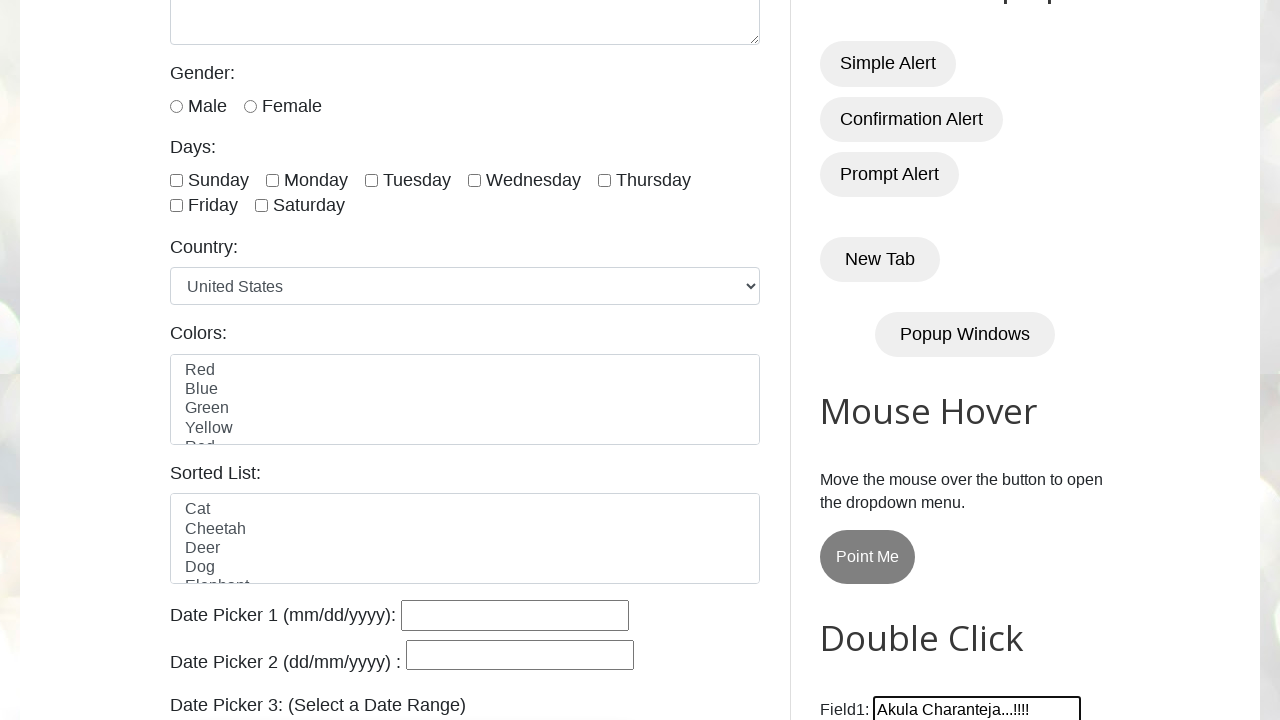

Double-clicked the button with ondblclick handler at (885, 360) on xpath=//button[@ondblclick='myFunction1()']
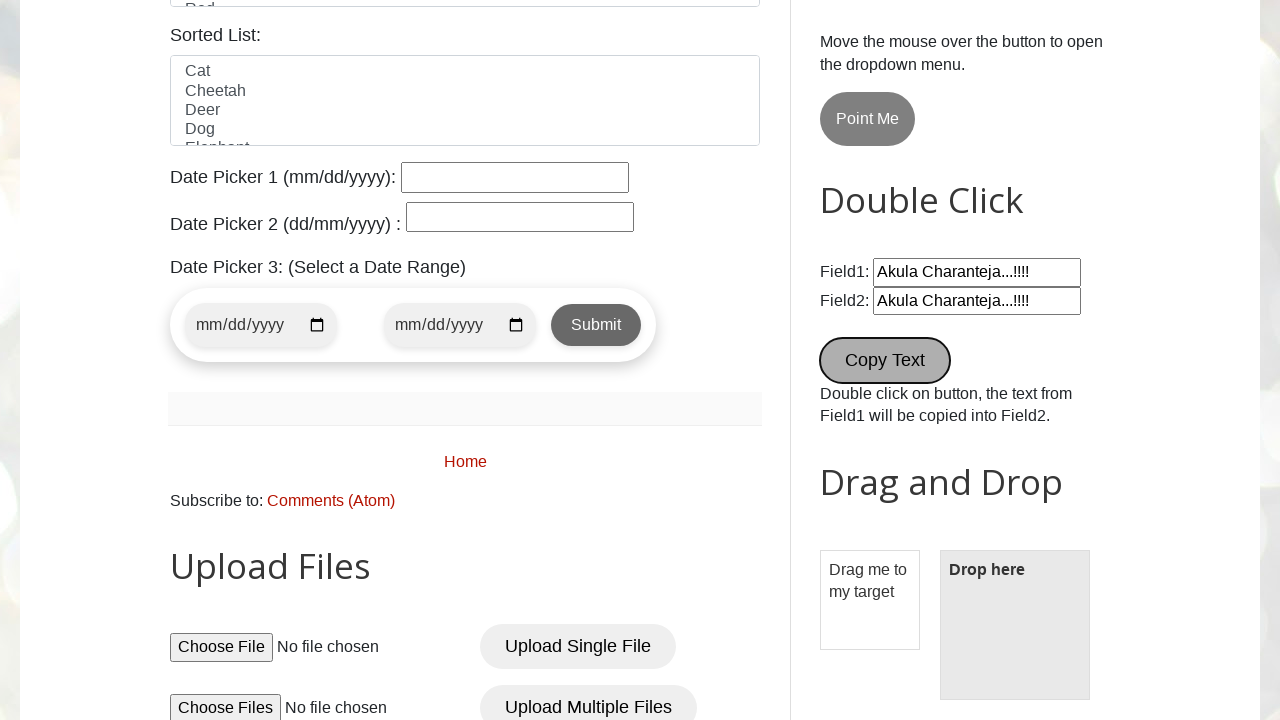

Waited 1000ms to see the result of double-click action
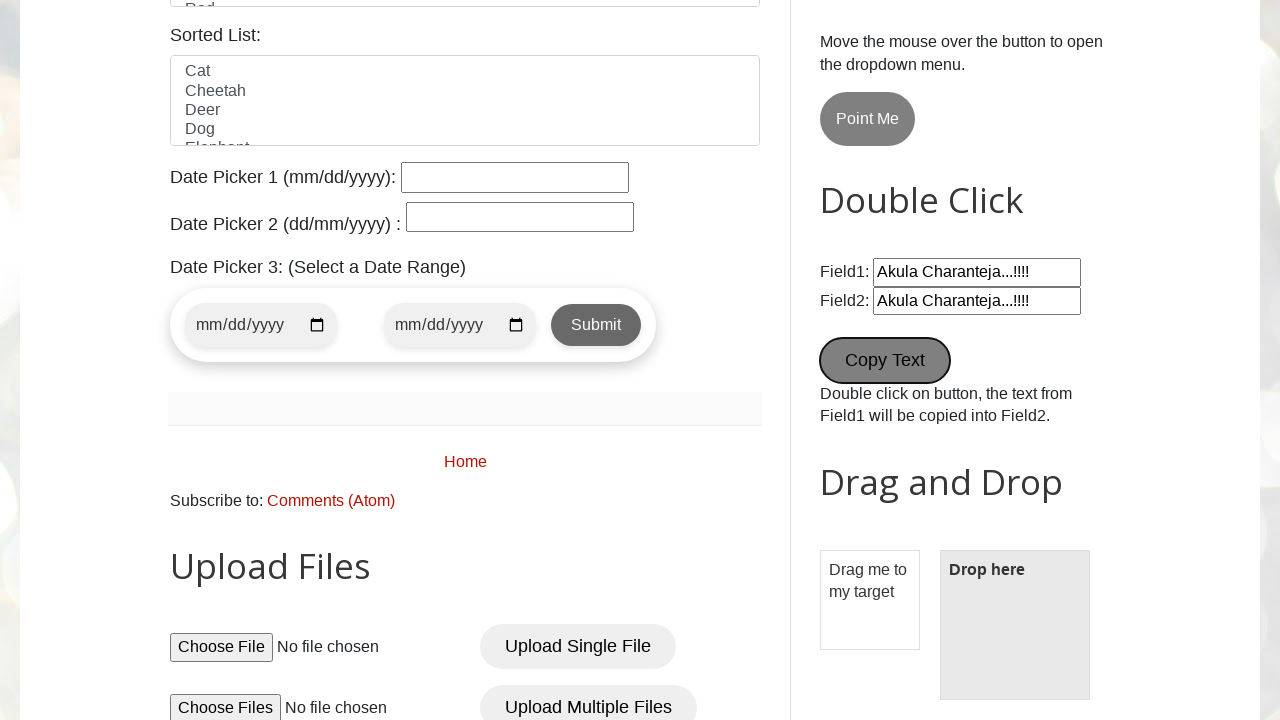

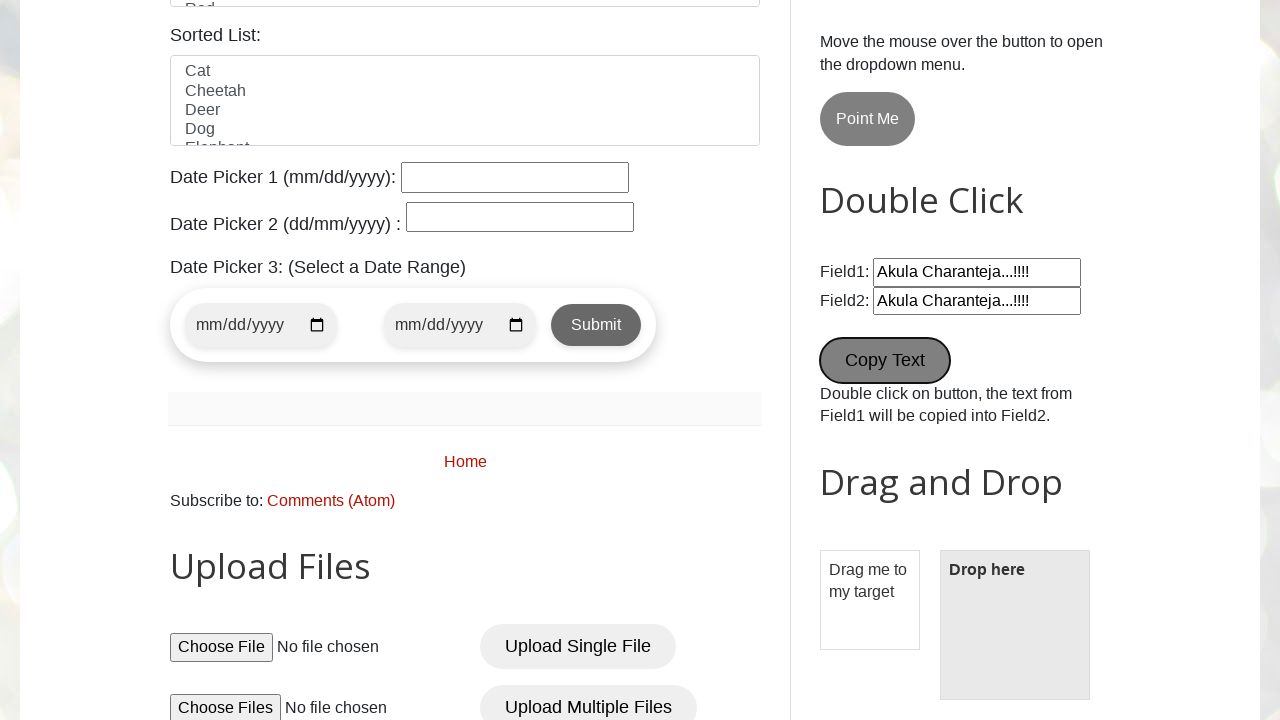